Tests that clicking the like button shows a thanks message for feedback

Starting URL: https://www.typescriptlang.org/docs/handbook/intro.html

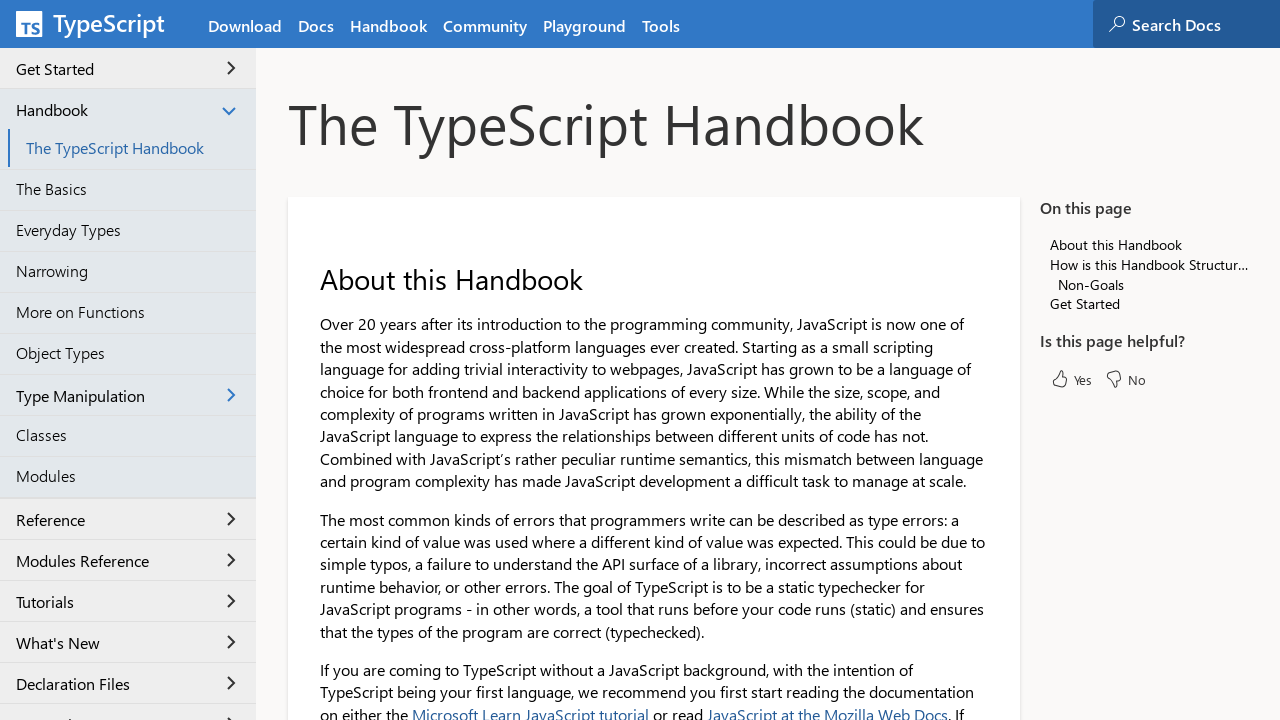

Clicked the like button at (1071, 379) on aside #like-button
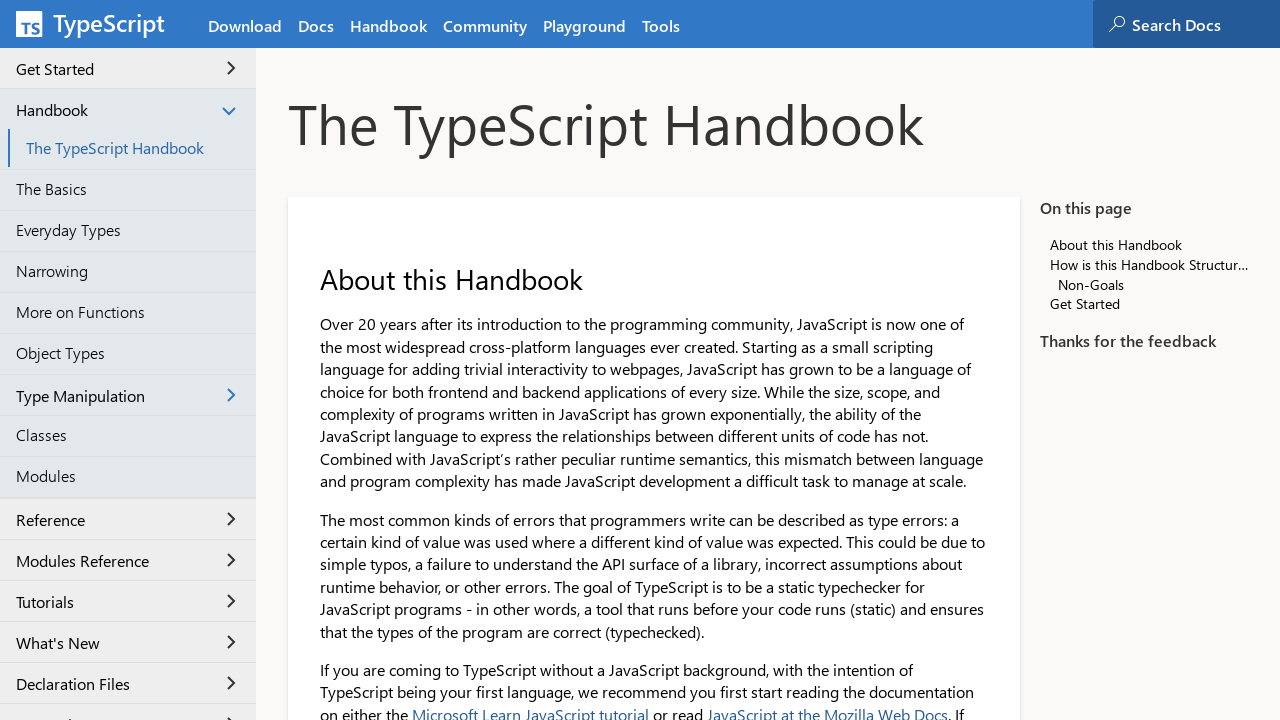

Thanks message appeared after like submission
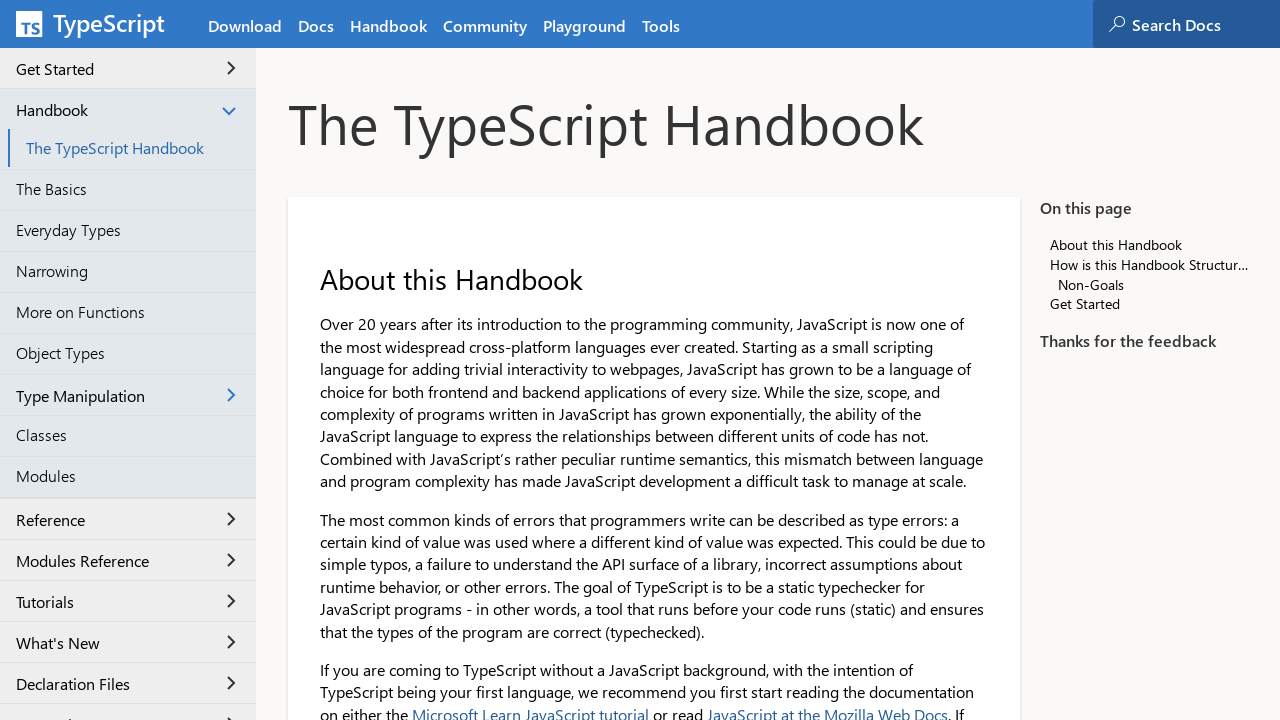

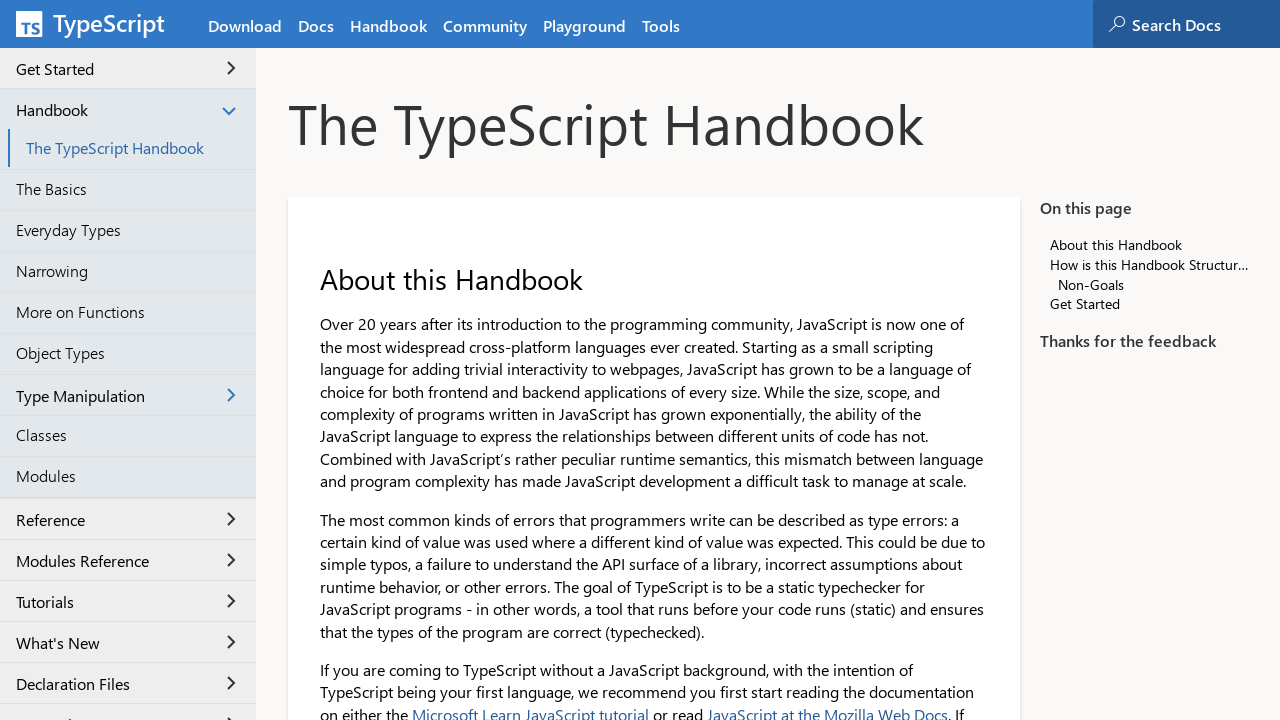